Tests highlighting an element on a page by finding an element by ID and verifying it exists. The original script adds a visual border style to the element for debugging purposes.

Starting URL: http://the-internet.herokuapp.com/large

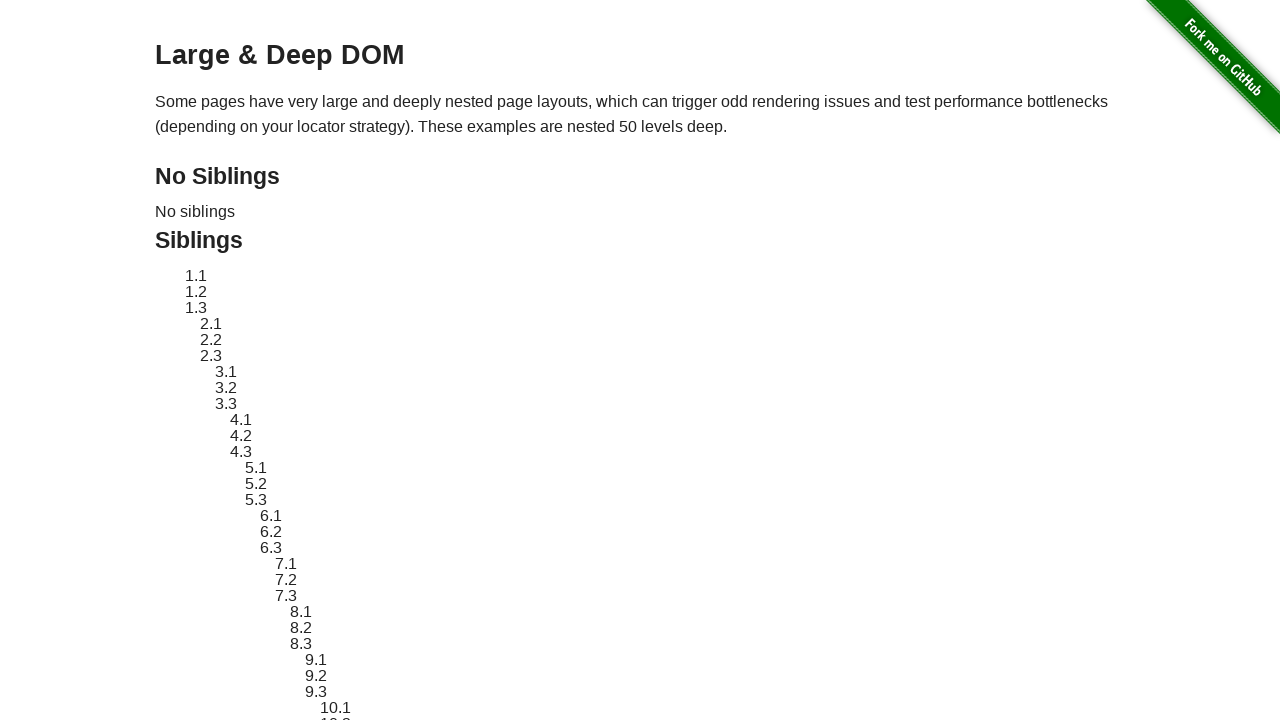

Navigated to the-internet.herokuapp.com/large
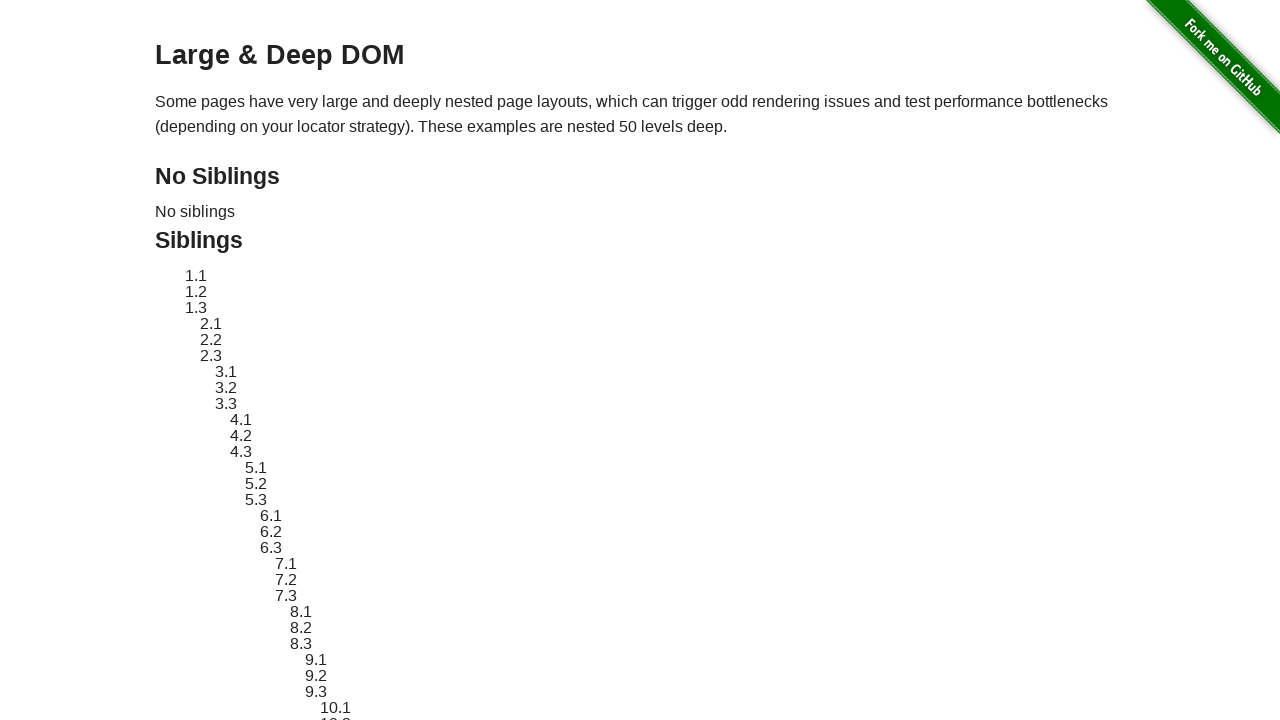

Element with ID 'sibling-2.3' is present on the page
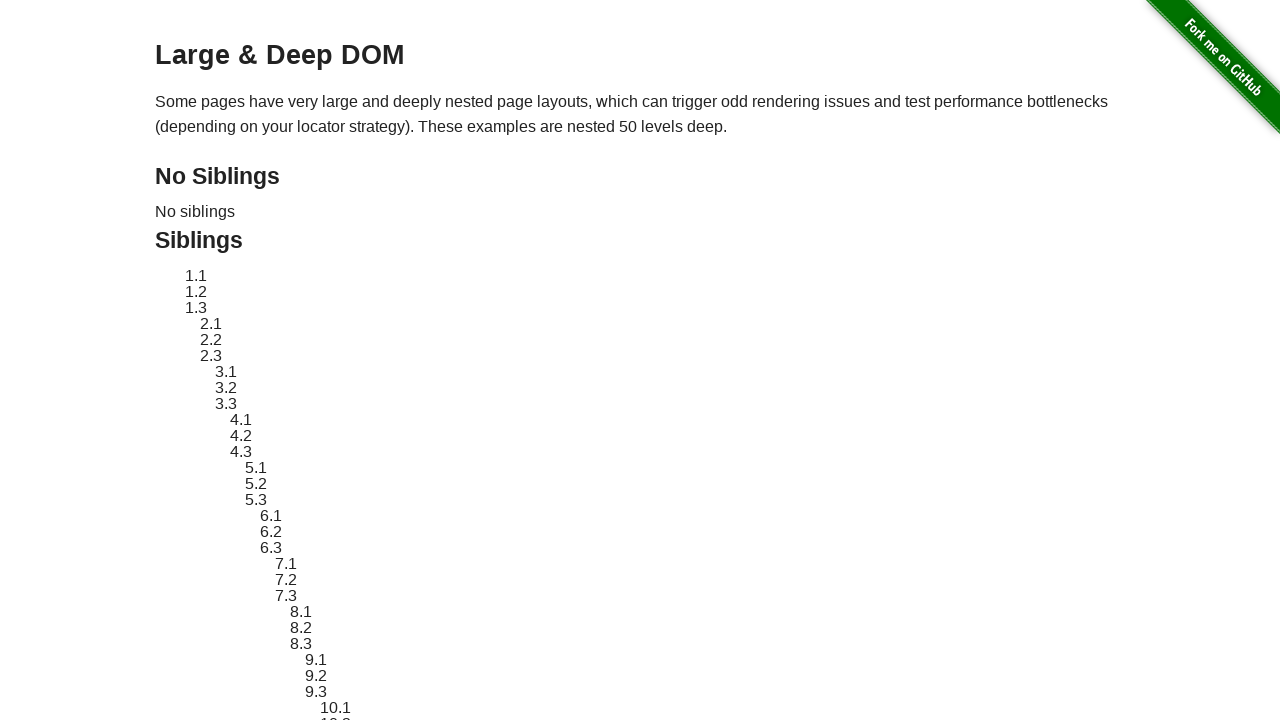

Located element with ID 'sibling-2.3'
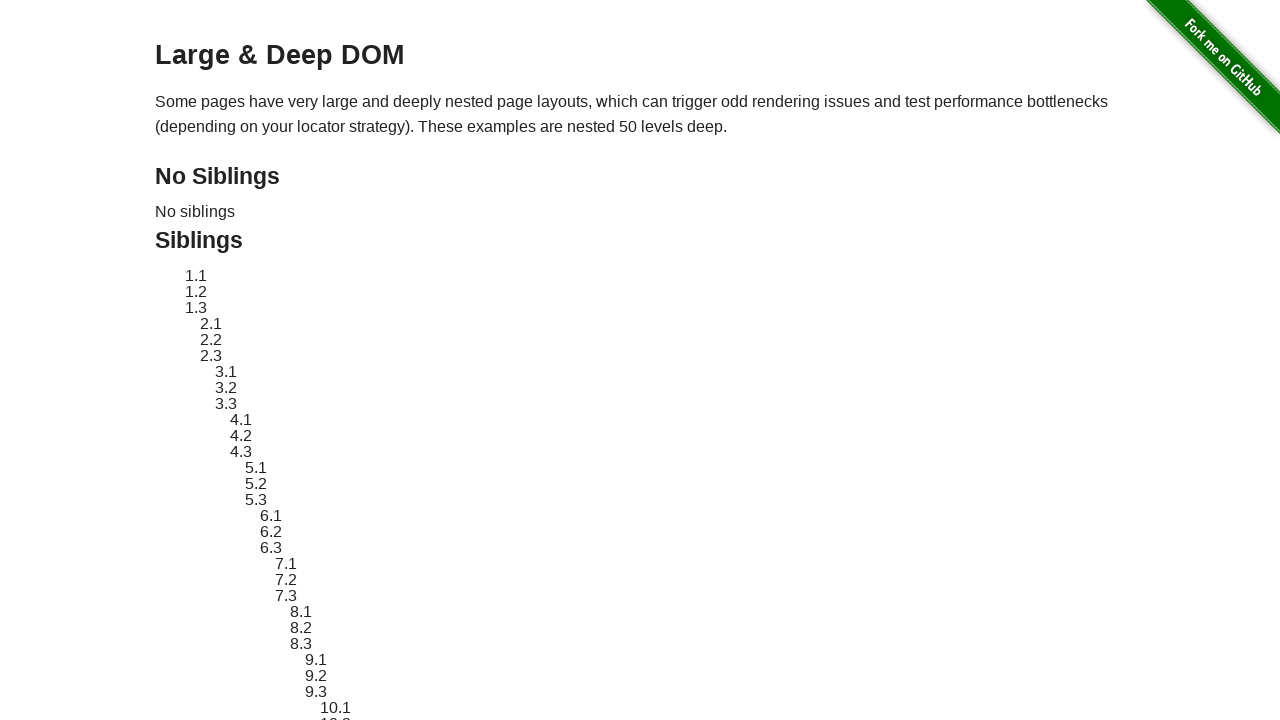

Applied red dashed border style to highlight the element
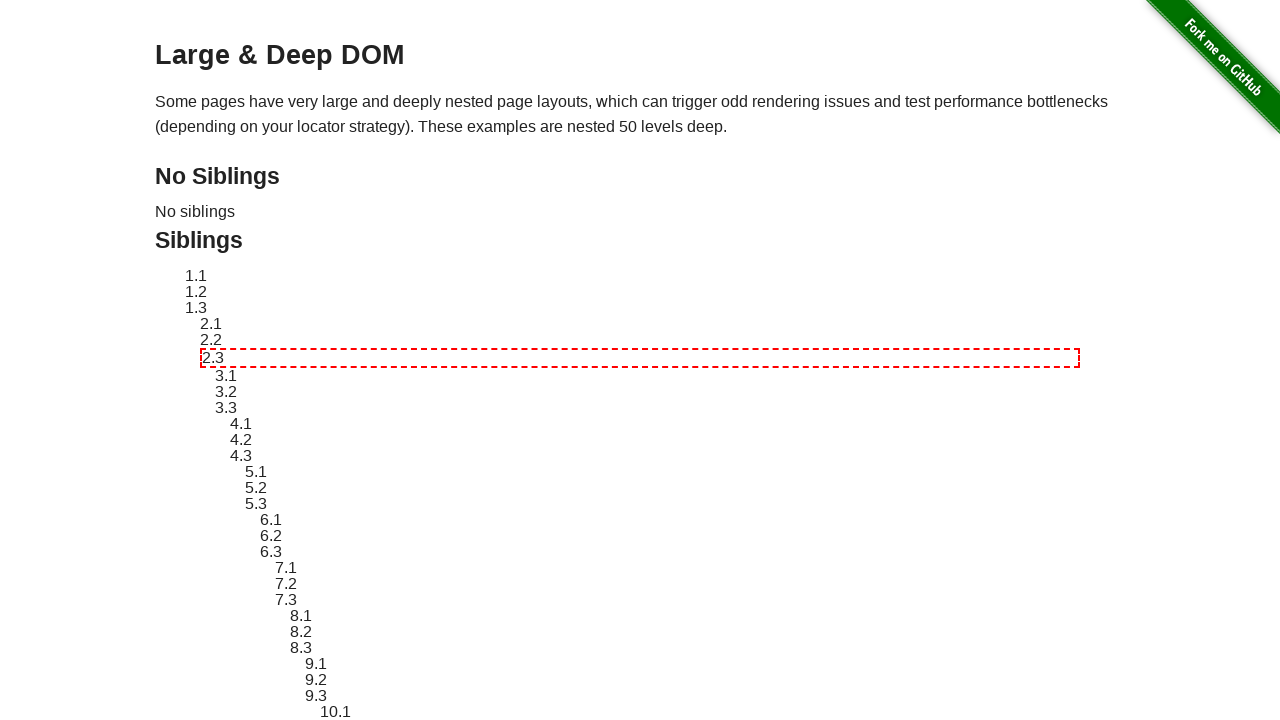

Waited 1 second to observe the highlight effect
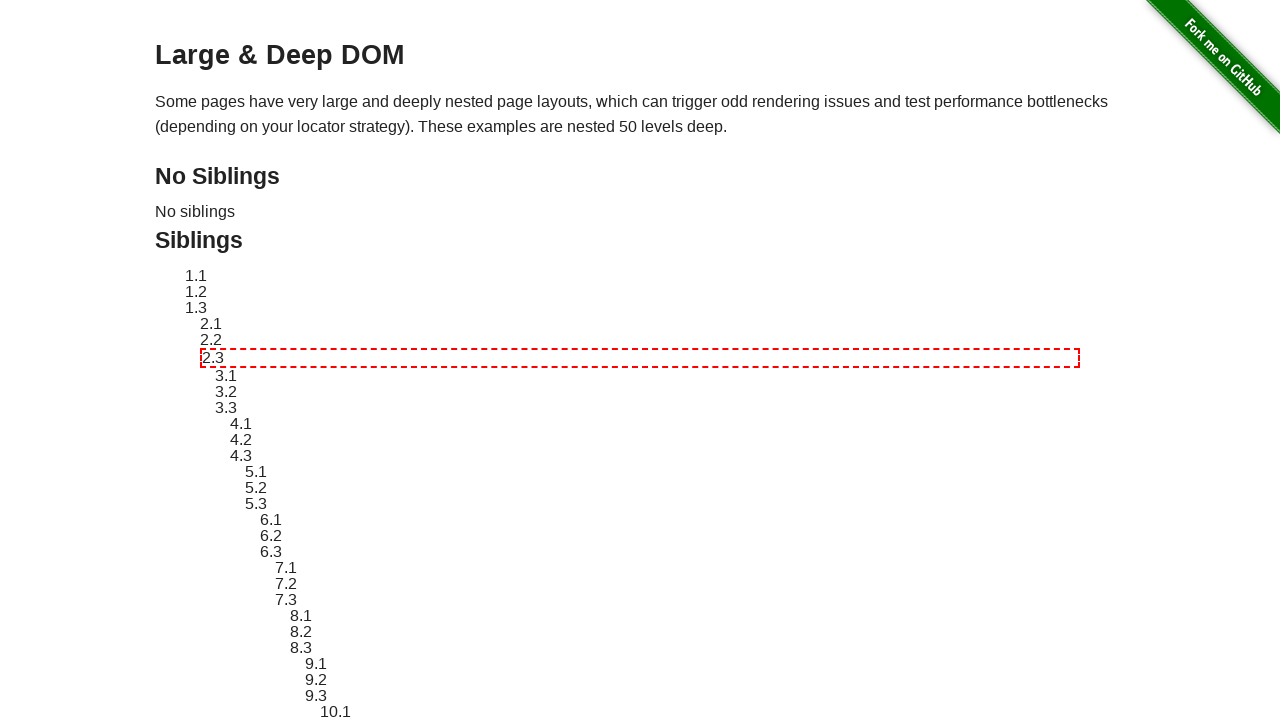

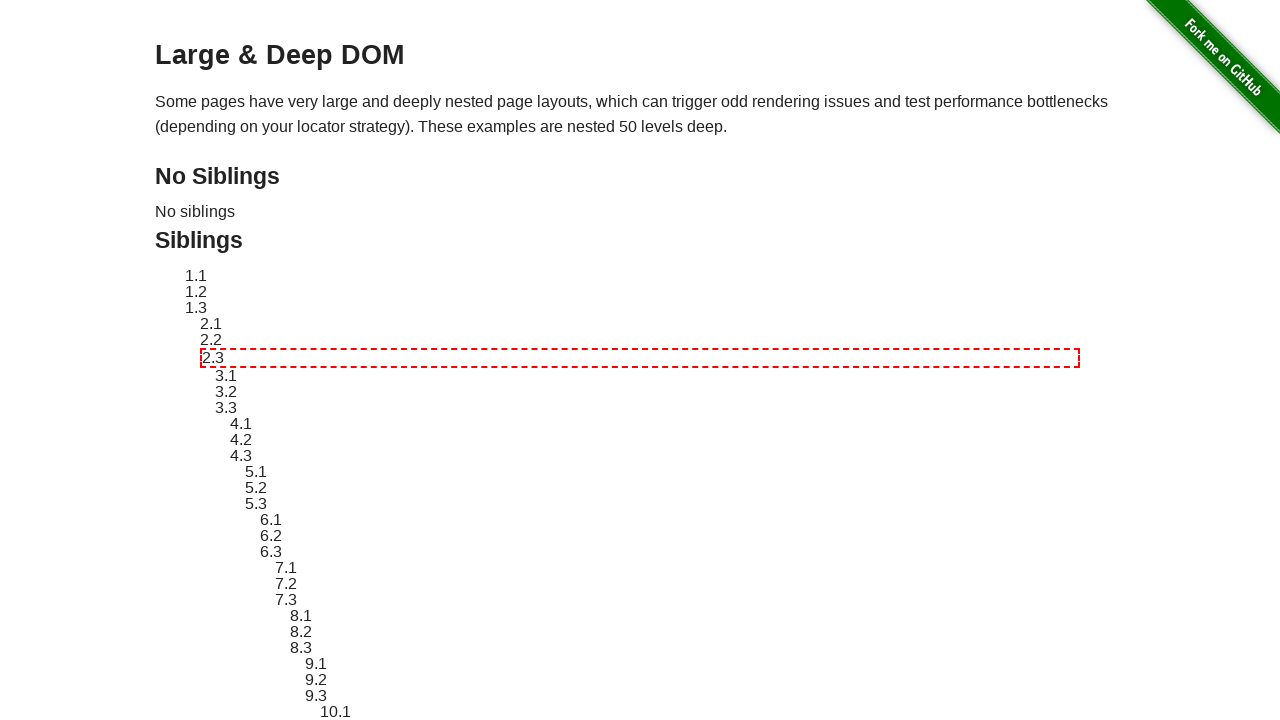